Navigates to the Calley Teams features page and sets the viewport to 1920x1080 resolution to verify the page loads at that size.

Starting URL: https://www.getcalley.com/calley-teams-features/

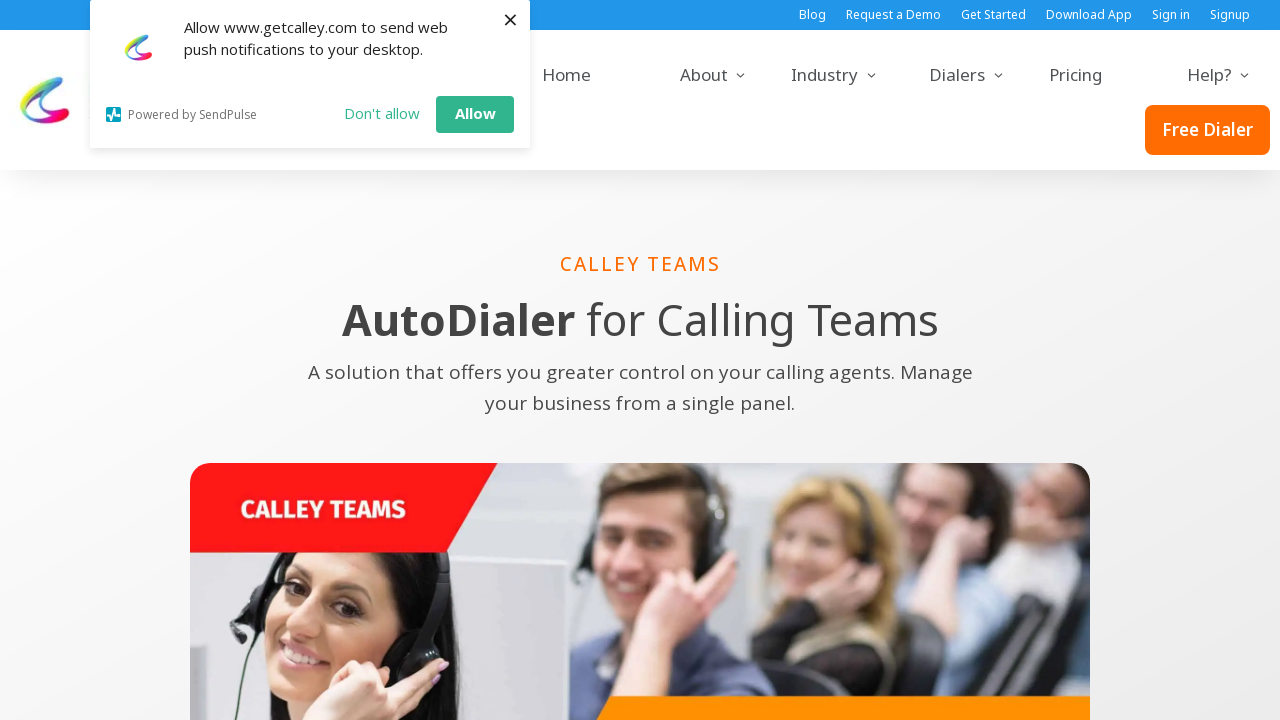

Set viewport size to 1920x1080
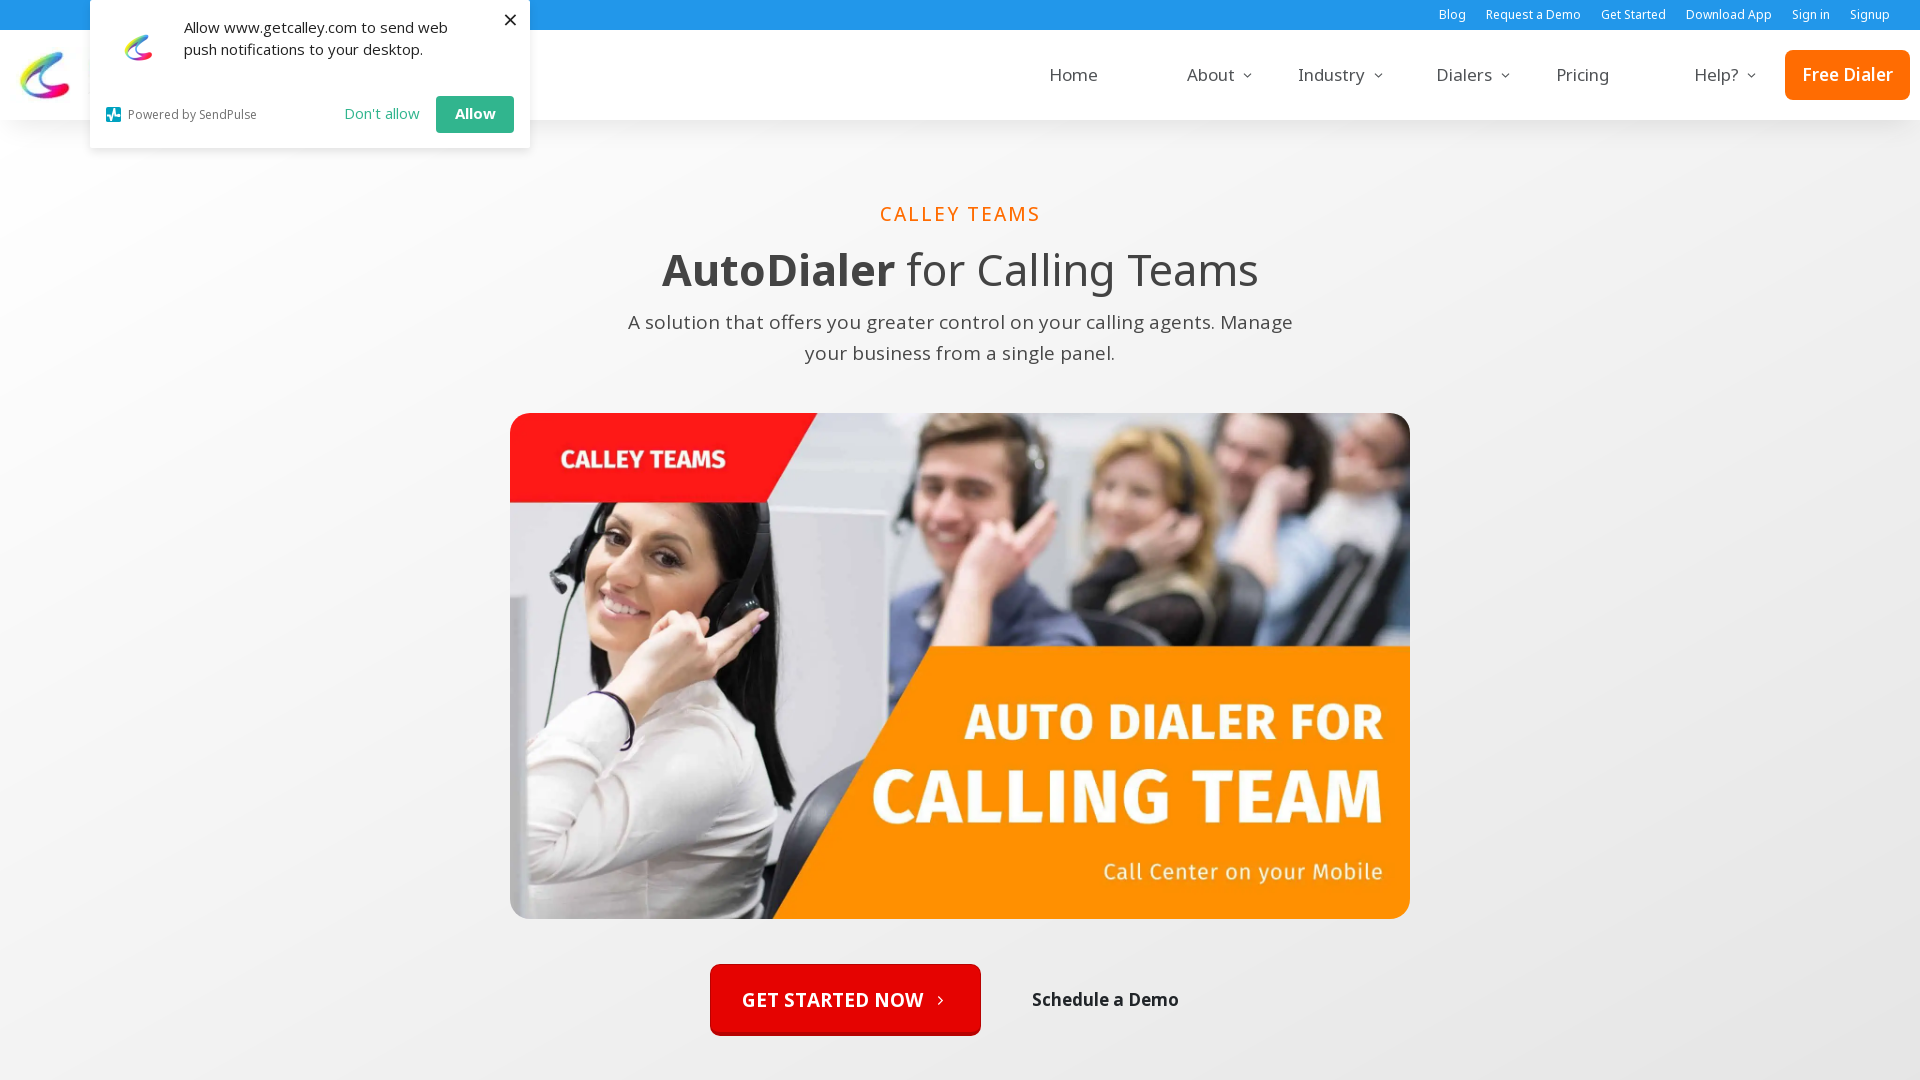

Page loaded and network idle state reached
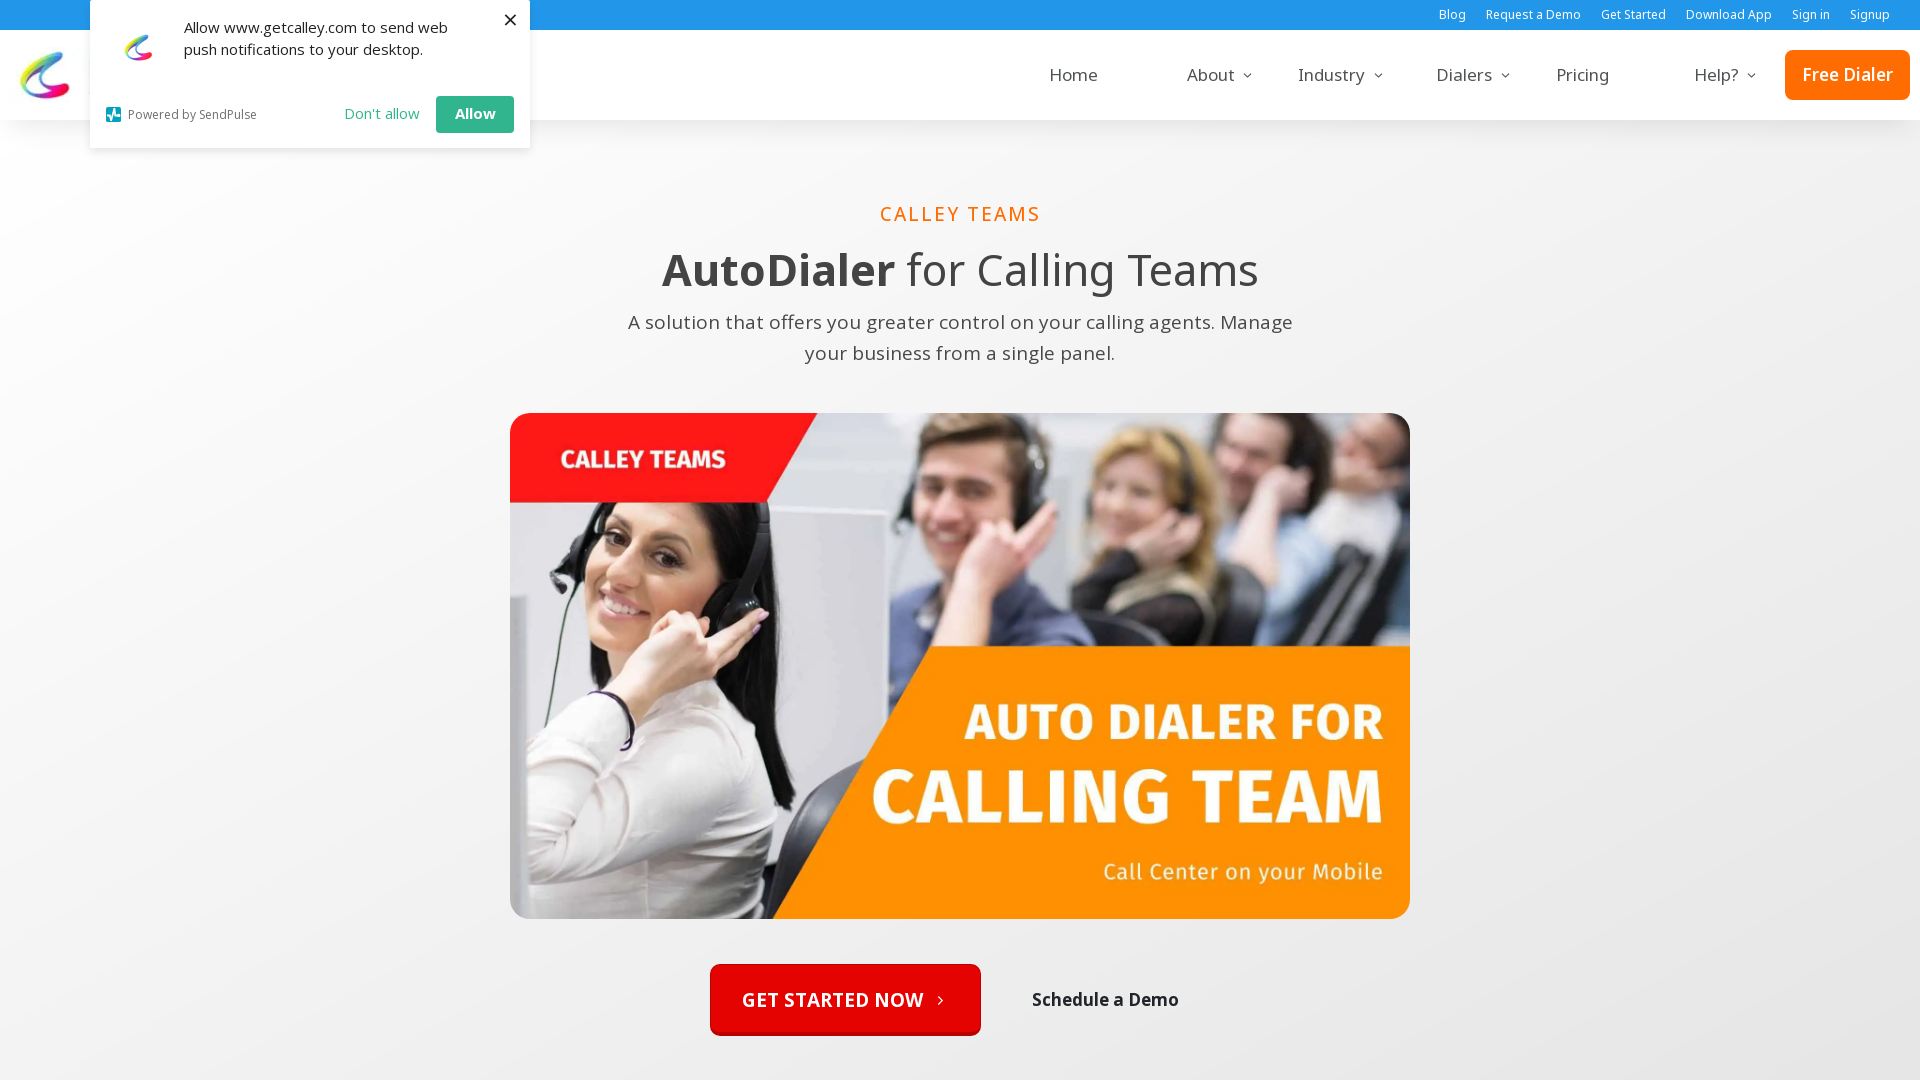

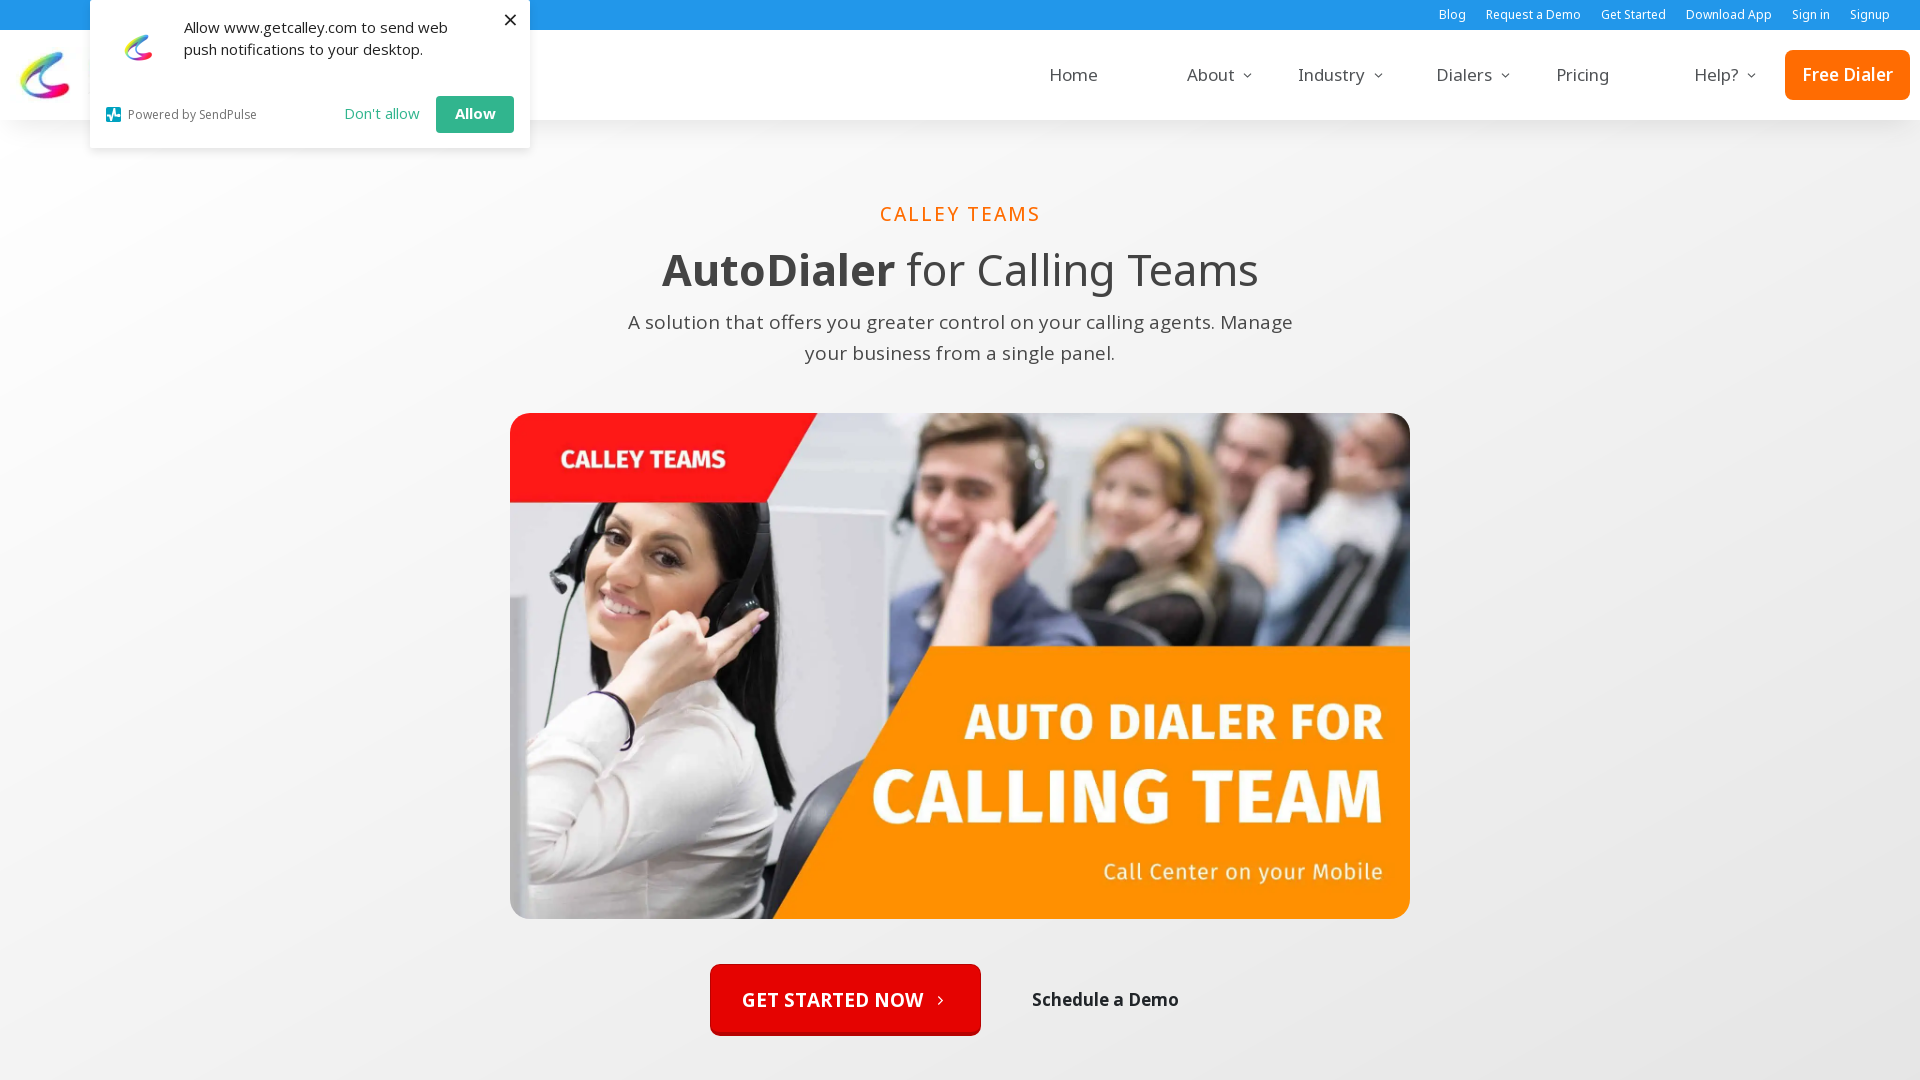